Tests double-click functionality by performing a double click on a button element

Starting URL: https://demoqa.com/buttons

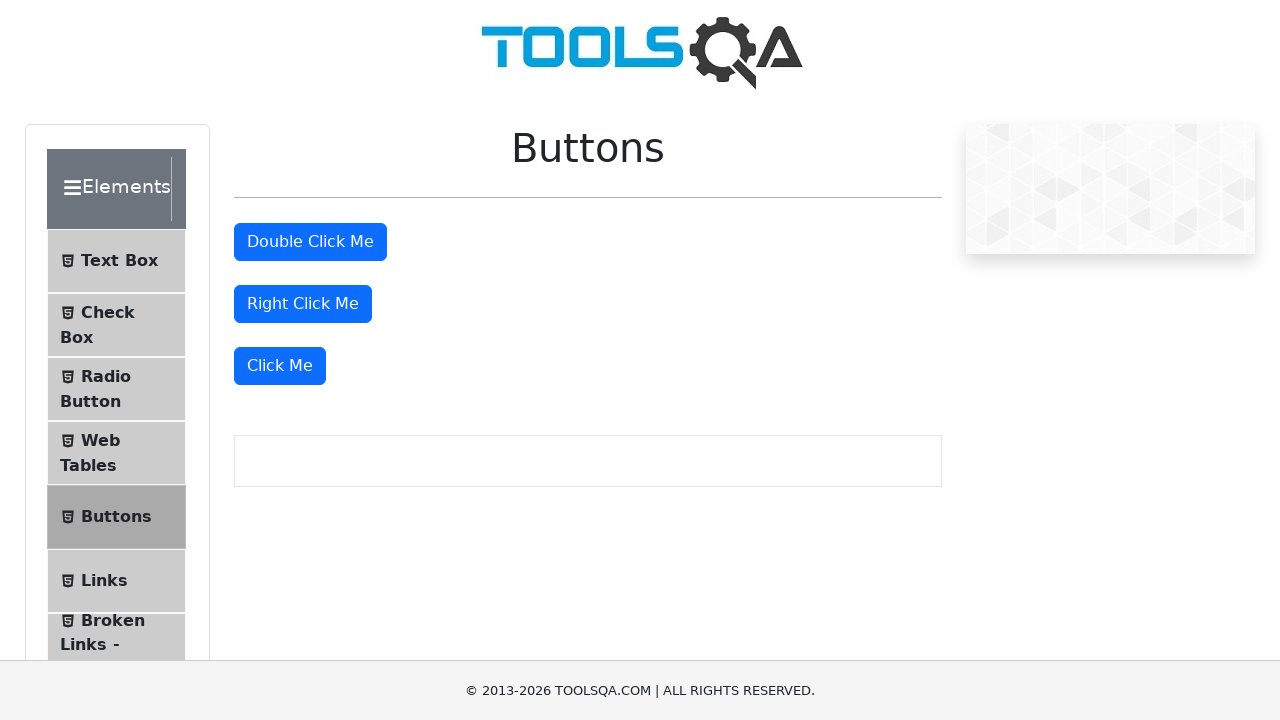

Navigated to https://demoqa.com/buttons
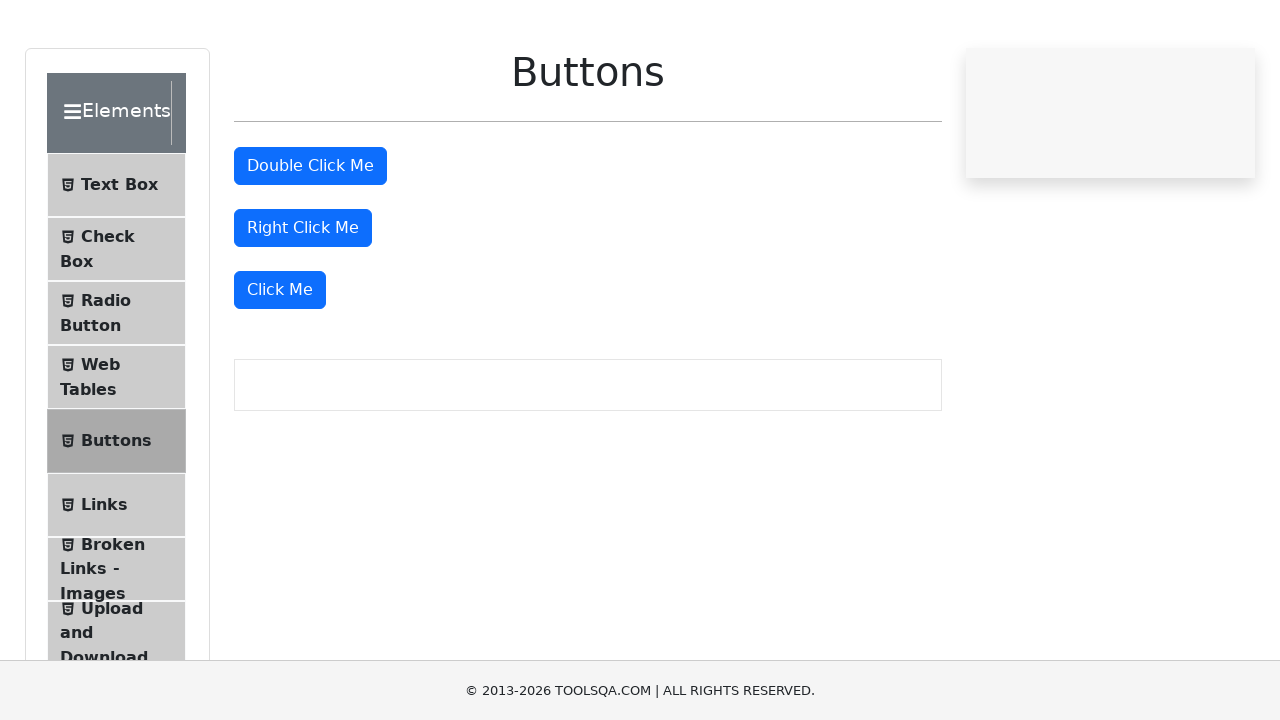

Performed double-click on button element at (310, 242) on #doubleClickBtn
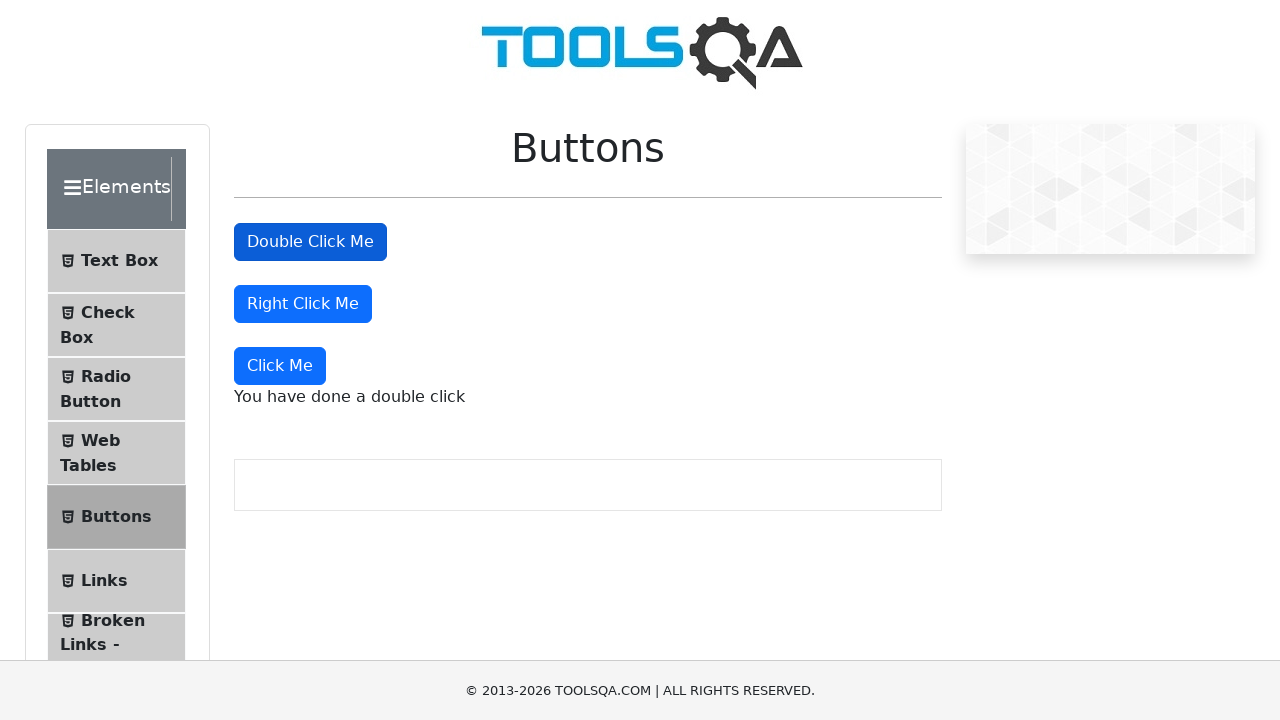

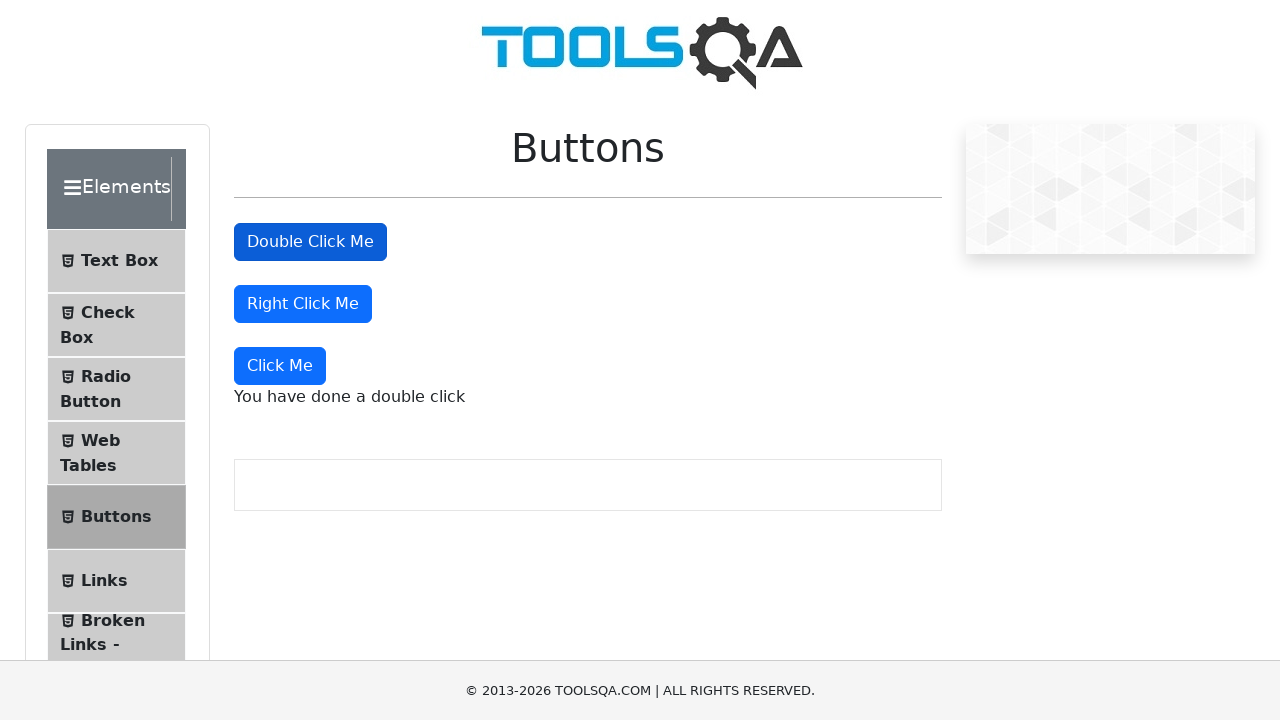